Tests navigation on Nykaa e-commerce site by locating and clicking on the category element

Starting URL: https://www.nykaa.com/

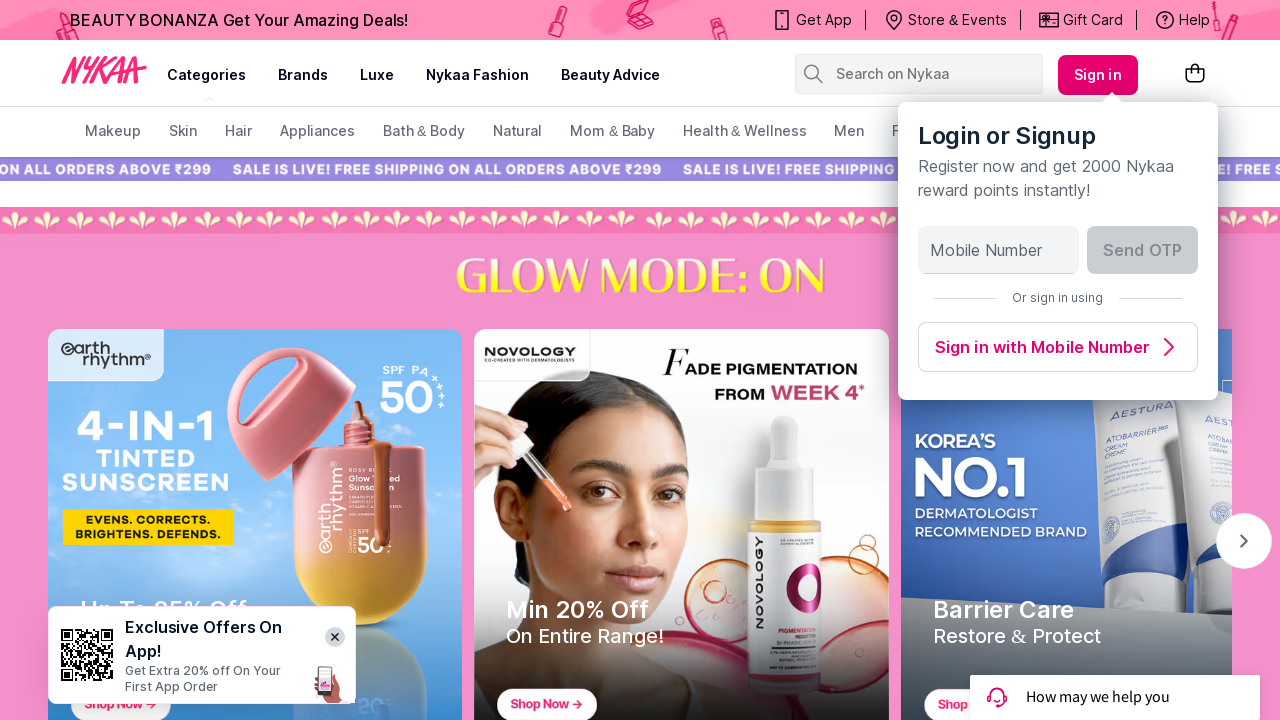

Waited for category element to be visible
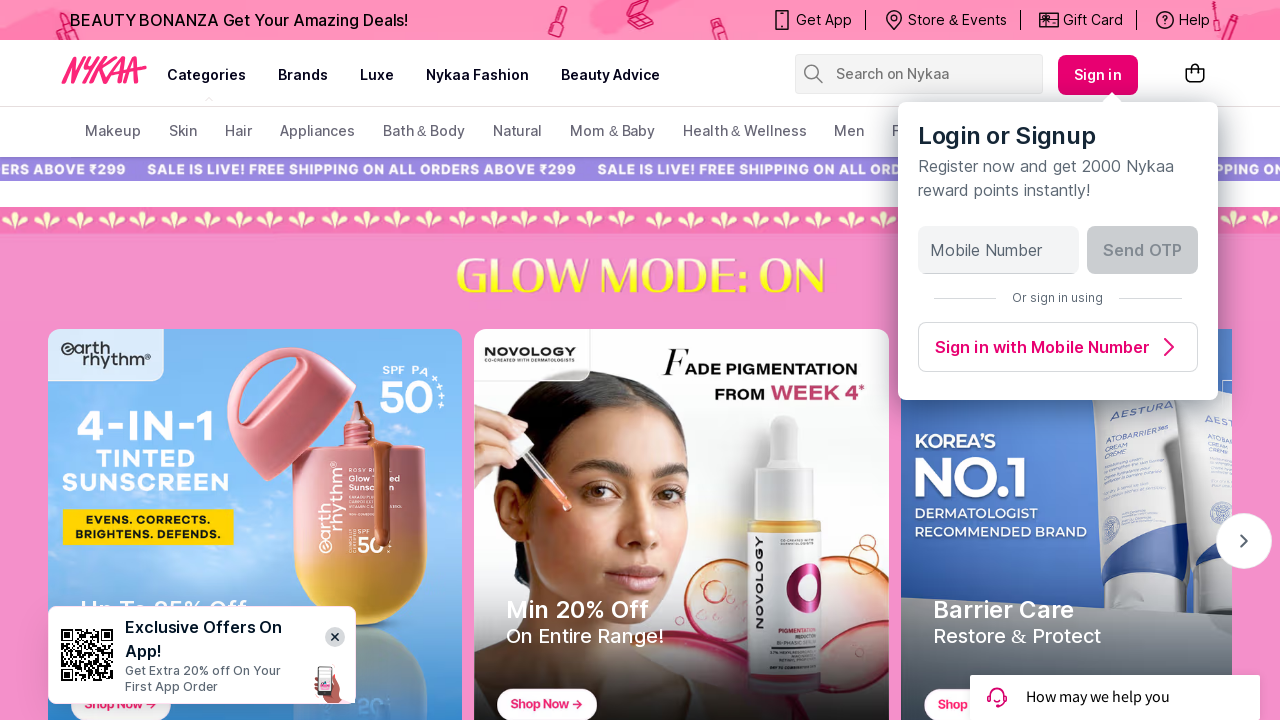

Clicked on the category element at (207, 75) on #category
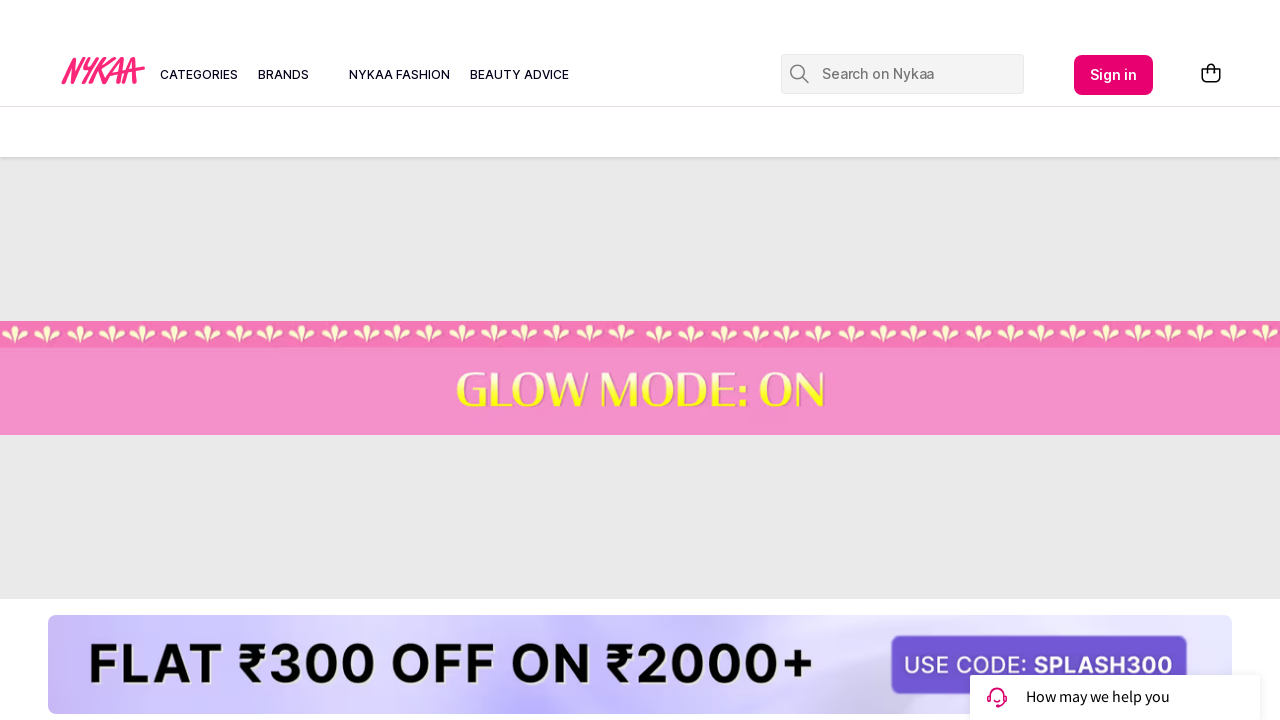

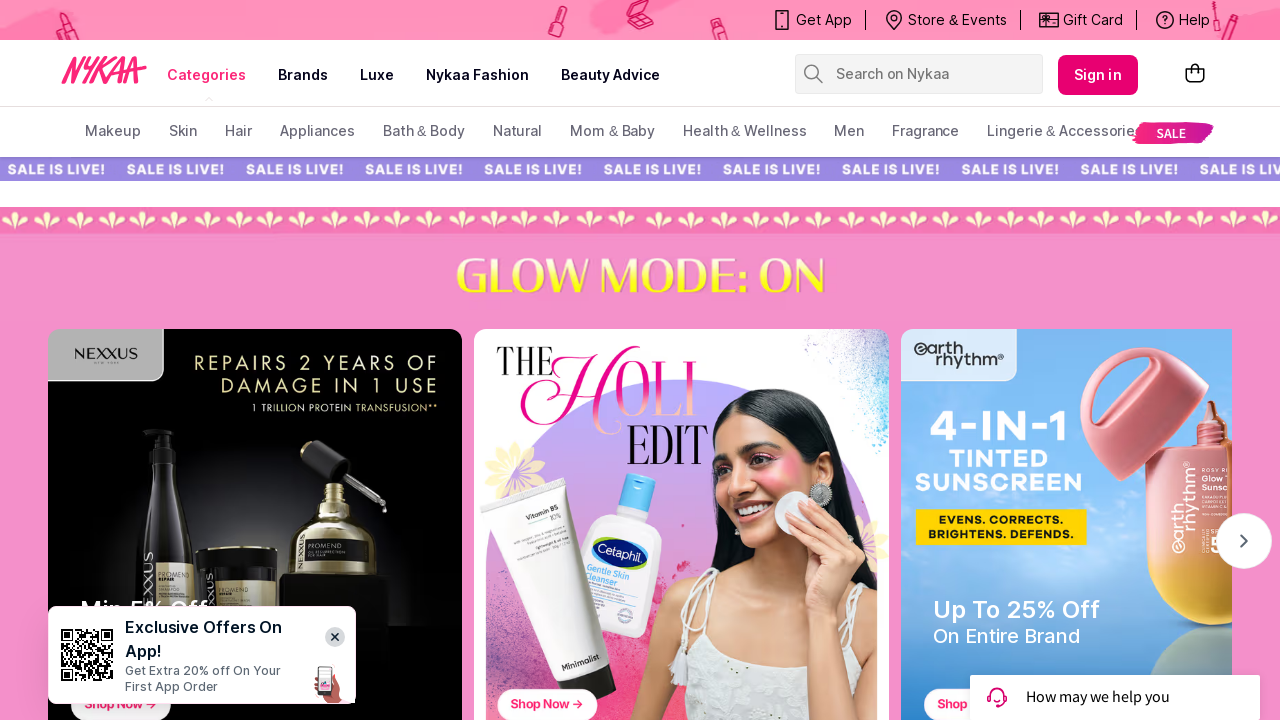